Opens the YouTube homepage and maximizes the browser window to full screen.

Starting URL: https://www.youtube.com/

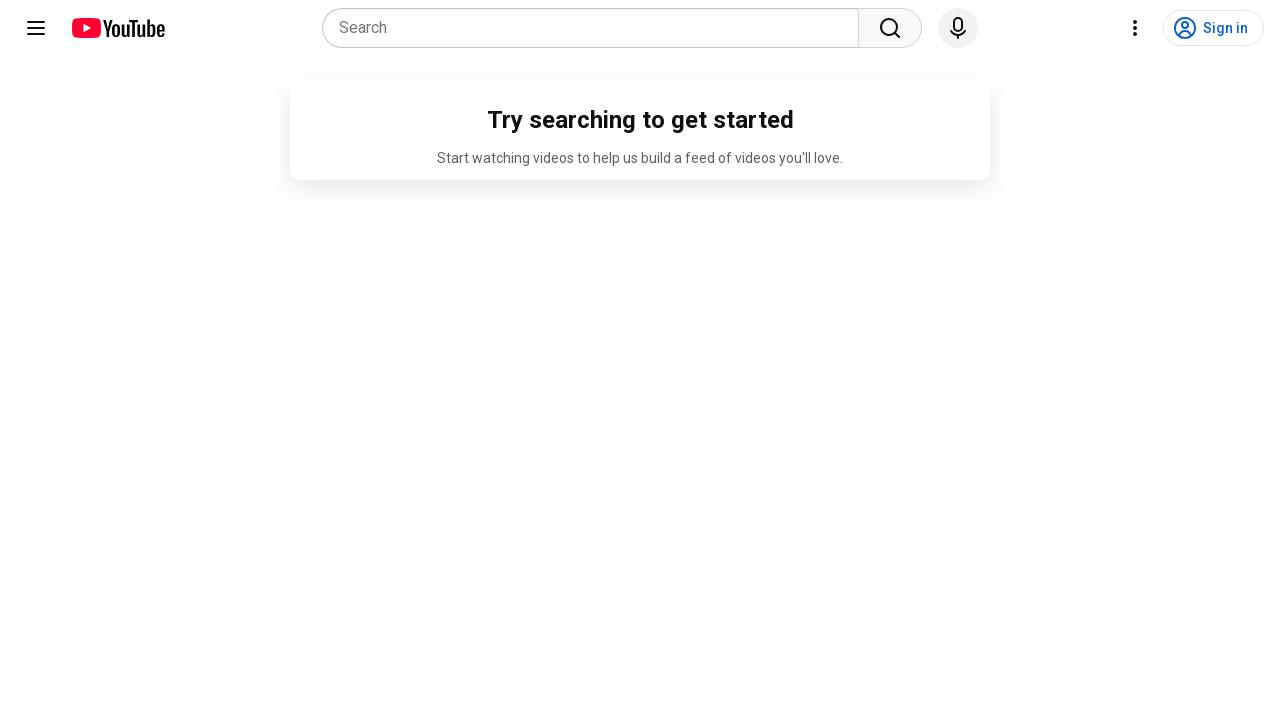

Set browser viewport to 1920x1080 (maximized window)
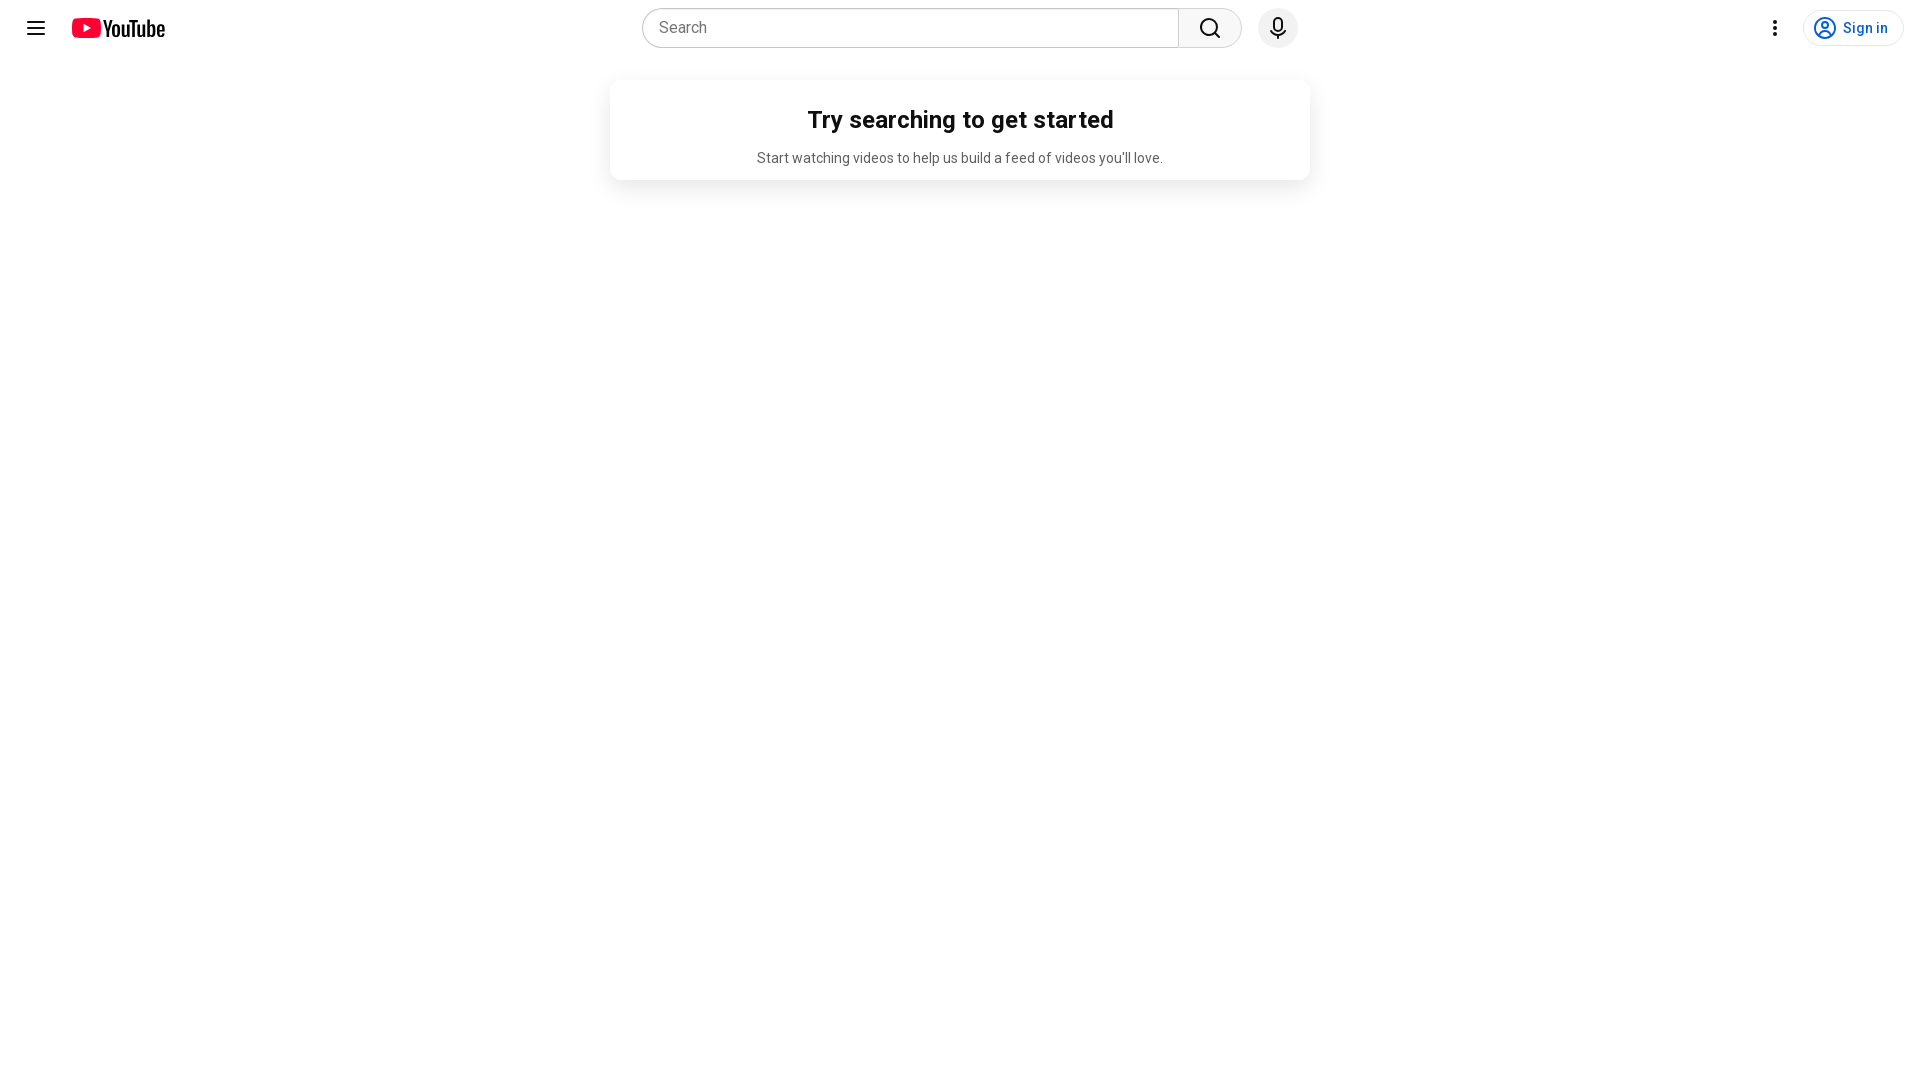

Waited for YouTube homepage to load (DOM content loaded)
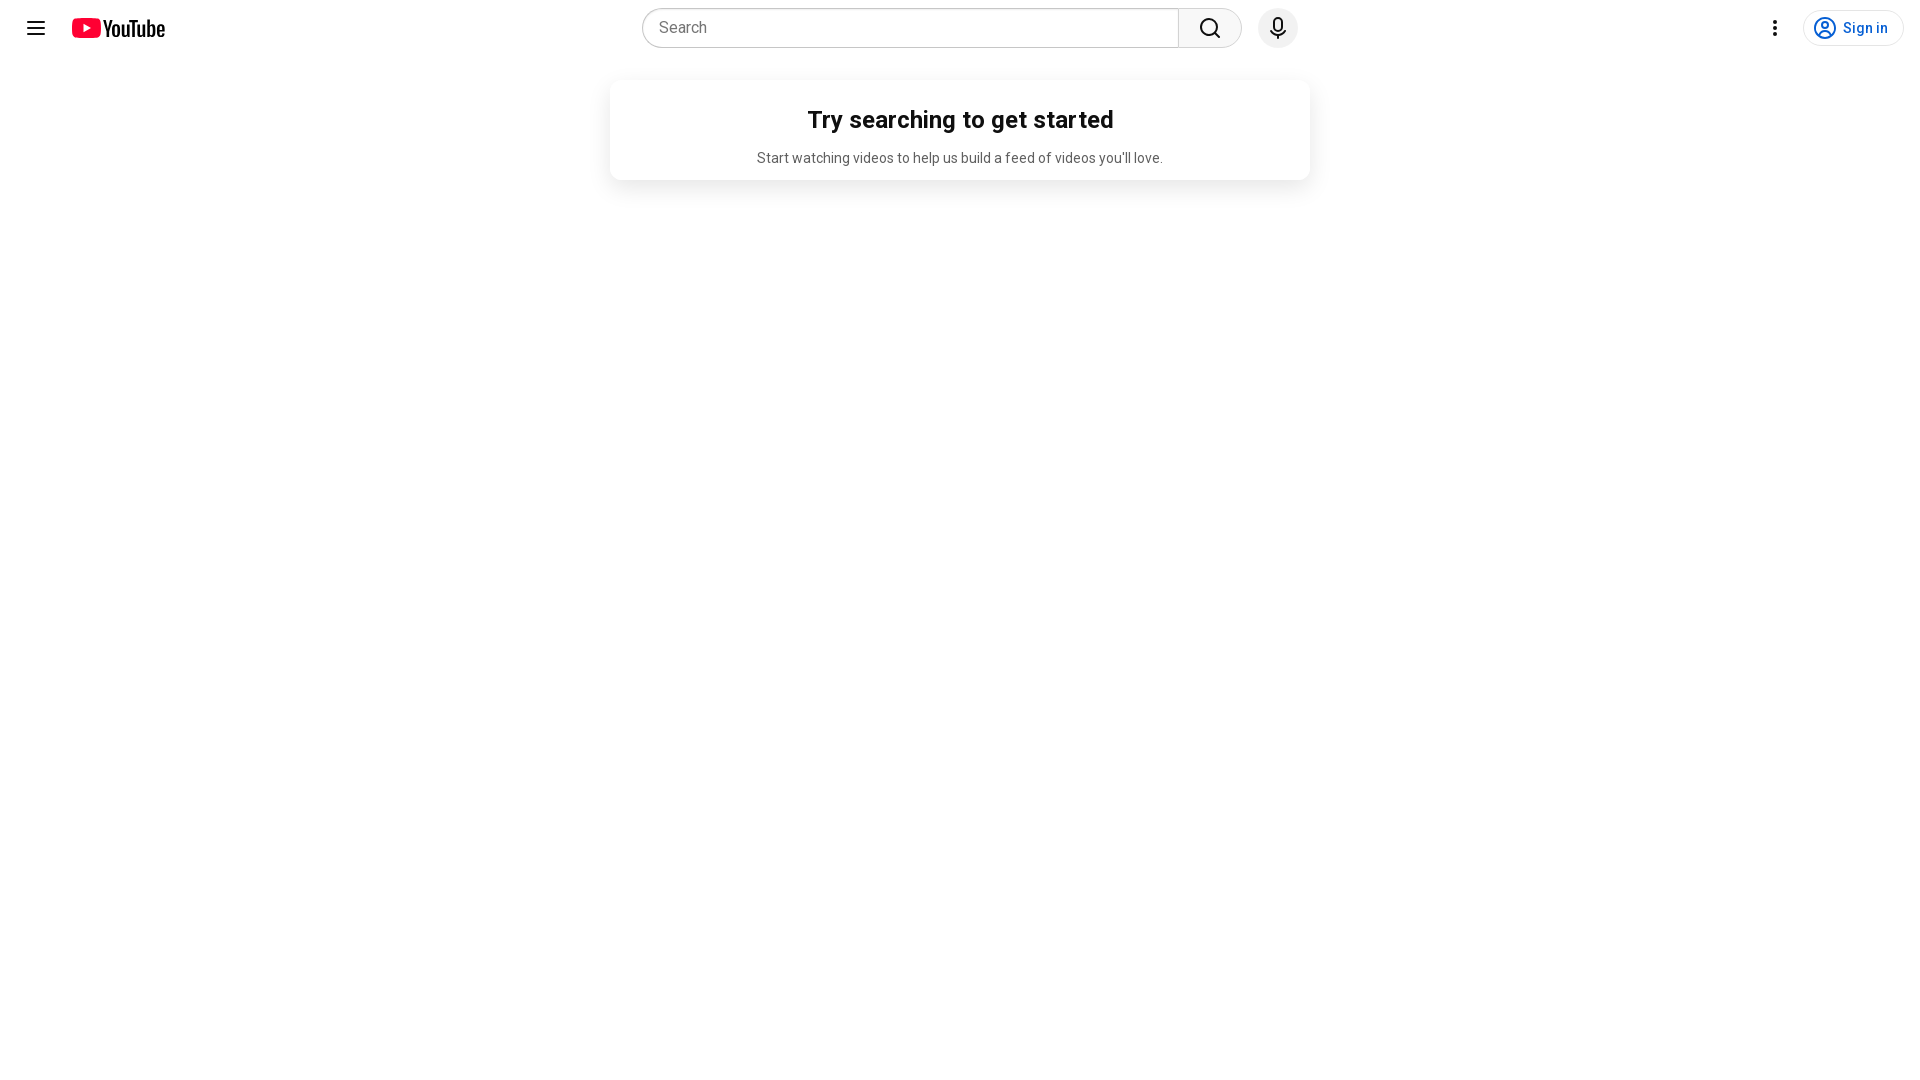

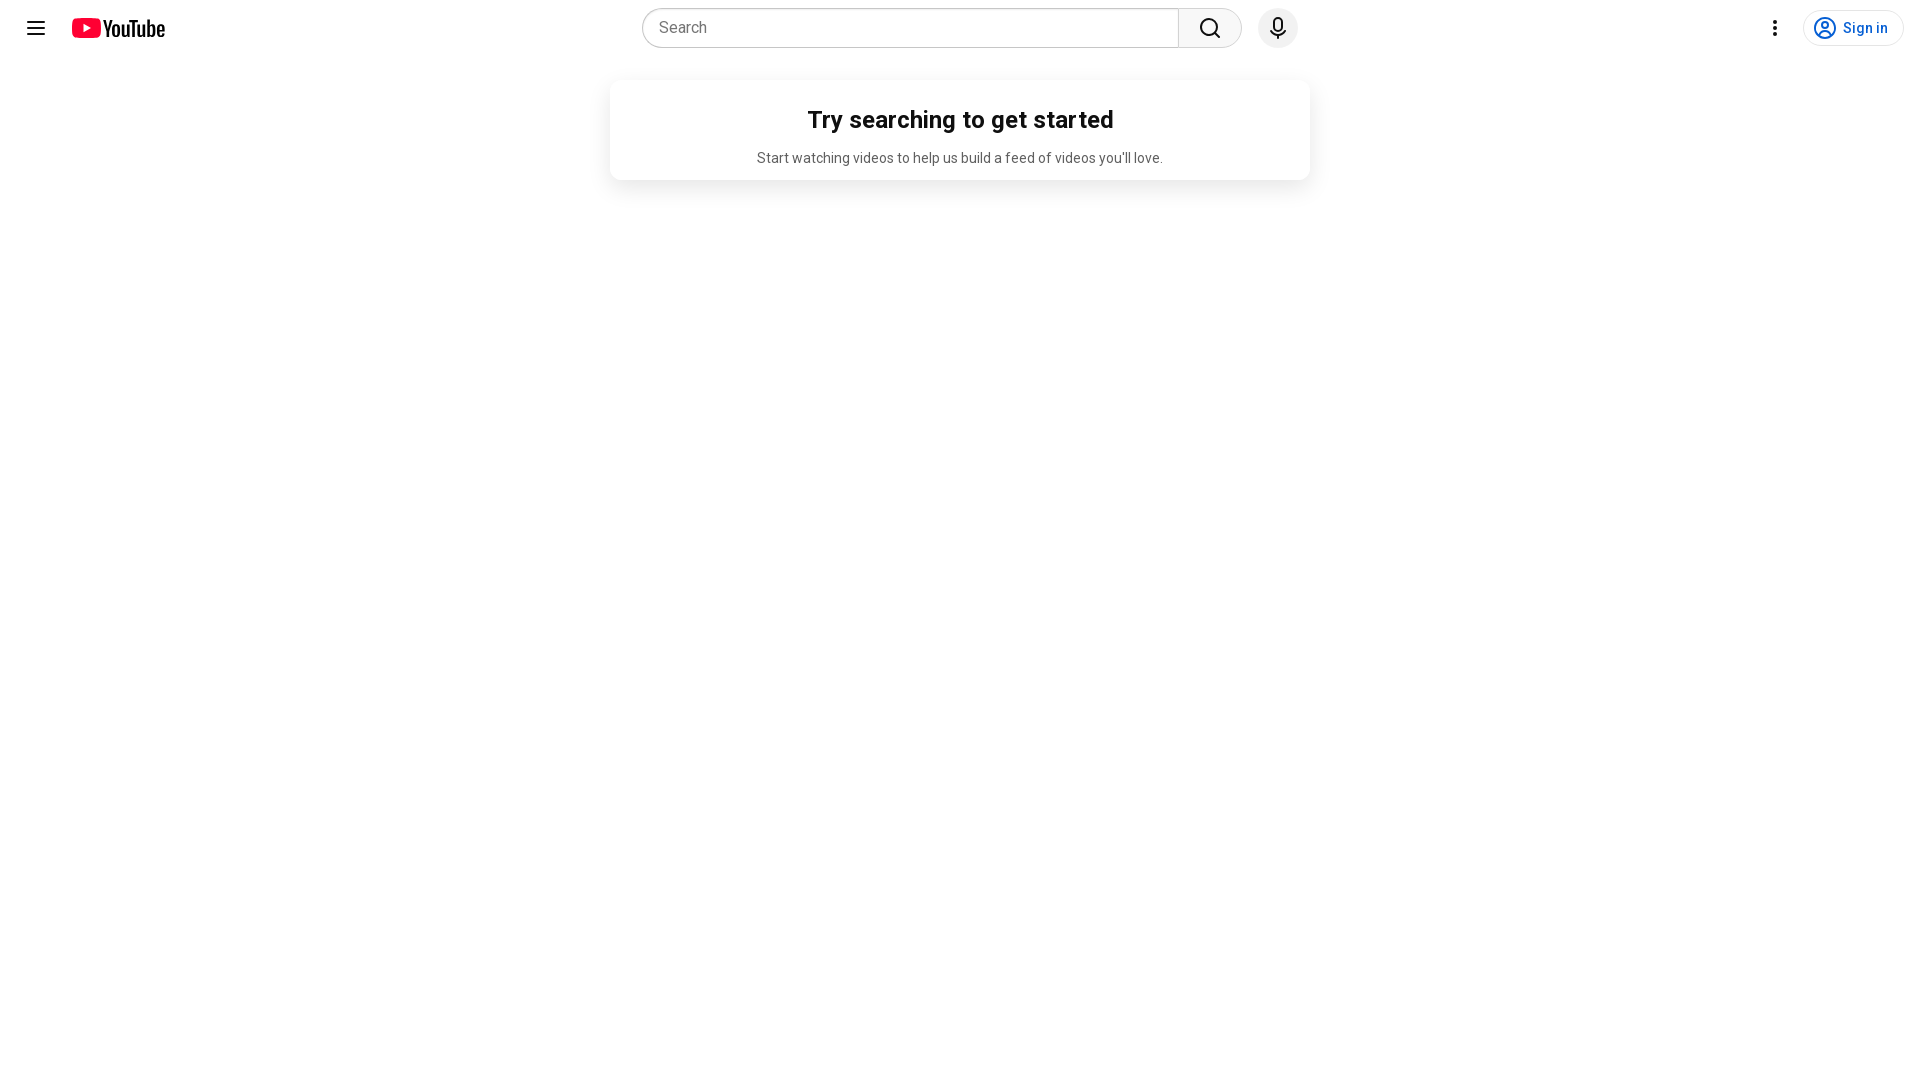